Tests filtering to display only completed todo items

Starting URL: https://demo.playwright.dev/todomvc

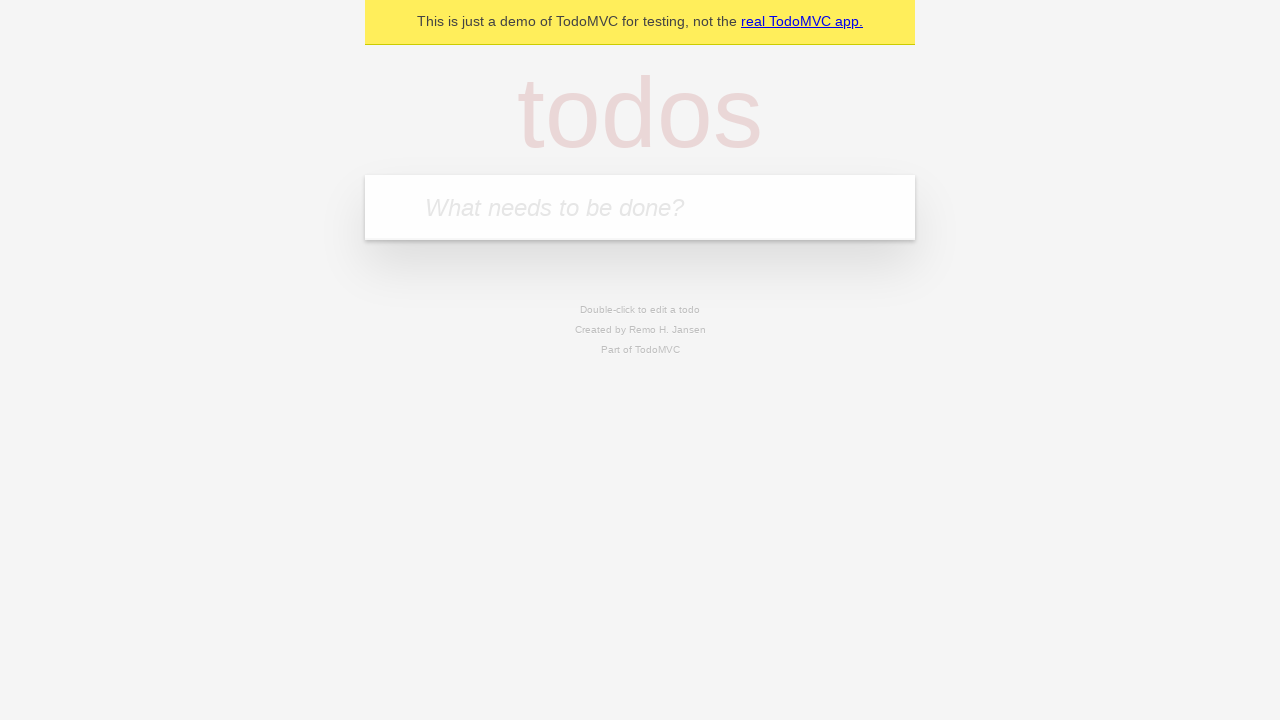

Filled todo input with 'buy some cheese' on internal:attr=[placeholder="What needs to be done?"i]
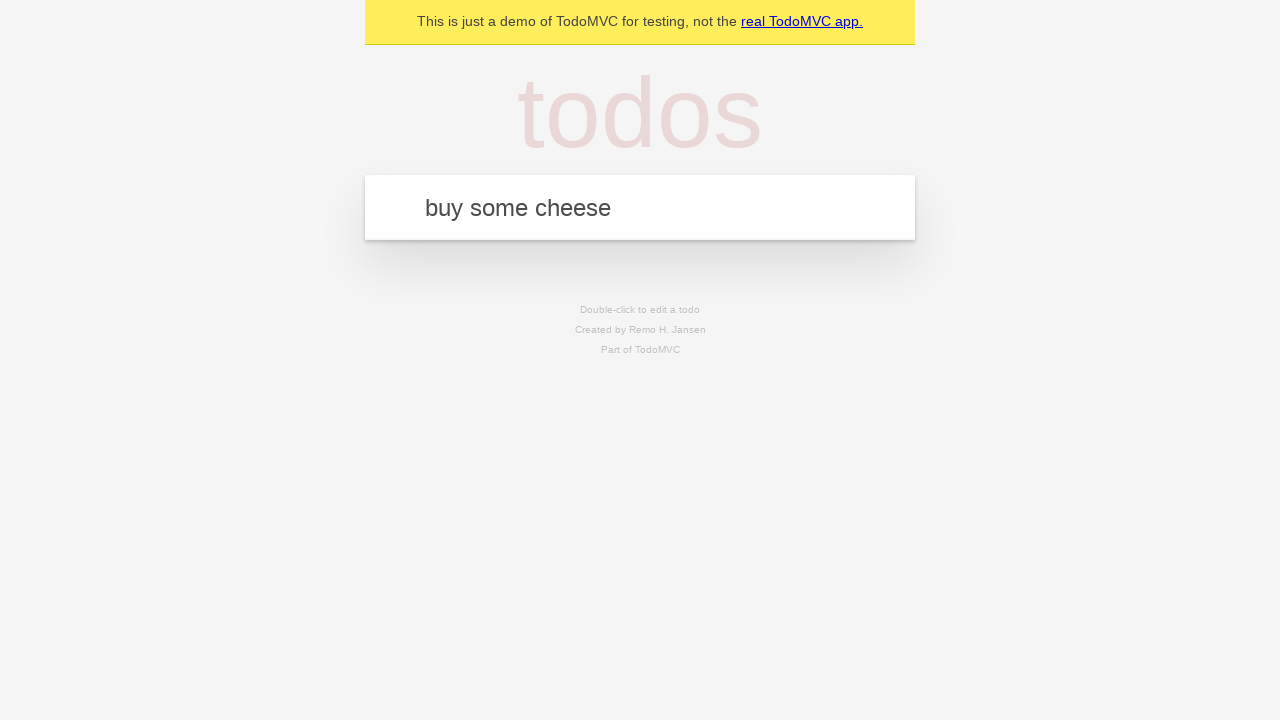

Pressed Enter to create todo 'buy some cheese' on internal:attr=[placeholder="What needs to be done?"i]
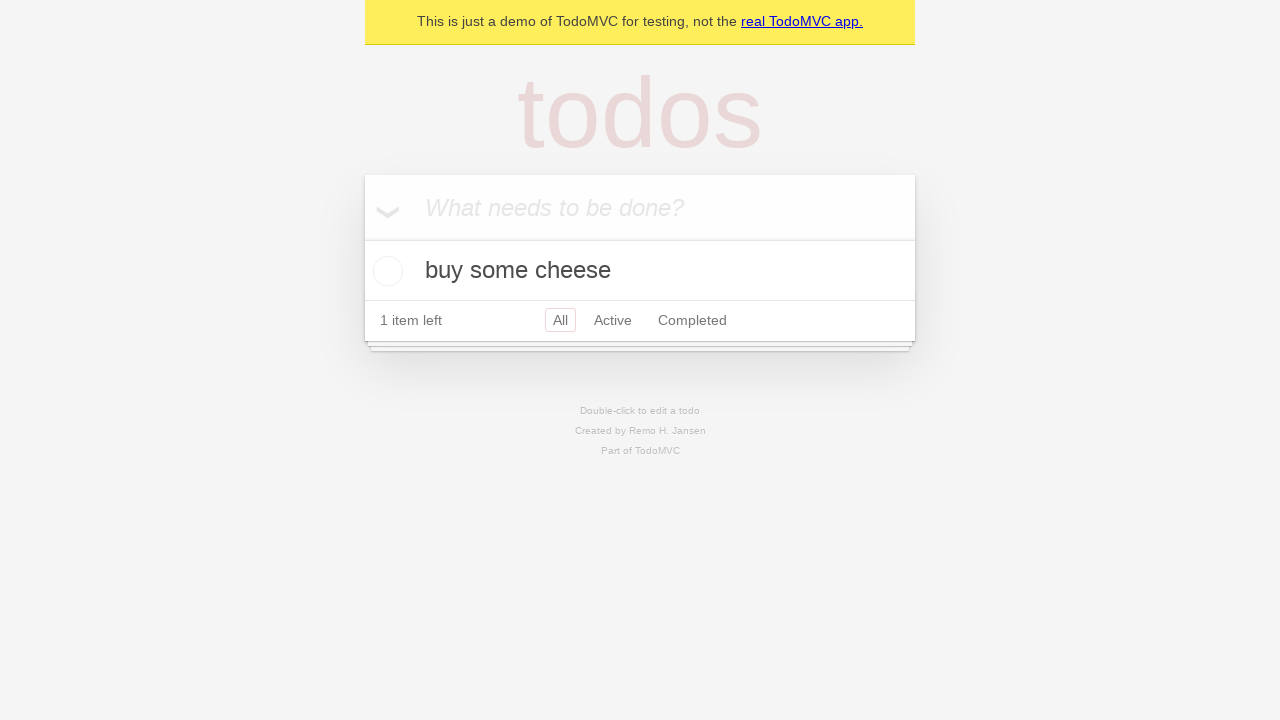

Filled todo input with 'feed the cat' on internal:attr=[placeholder="What needs to be done?"i]
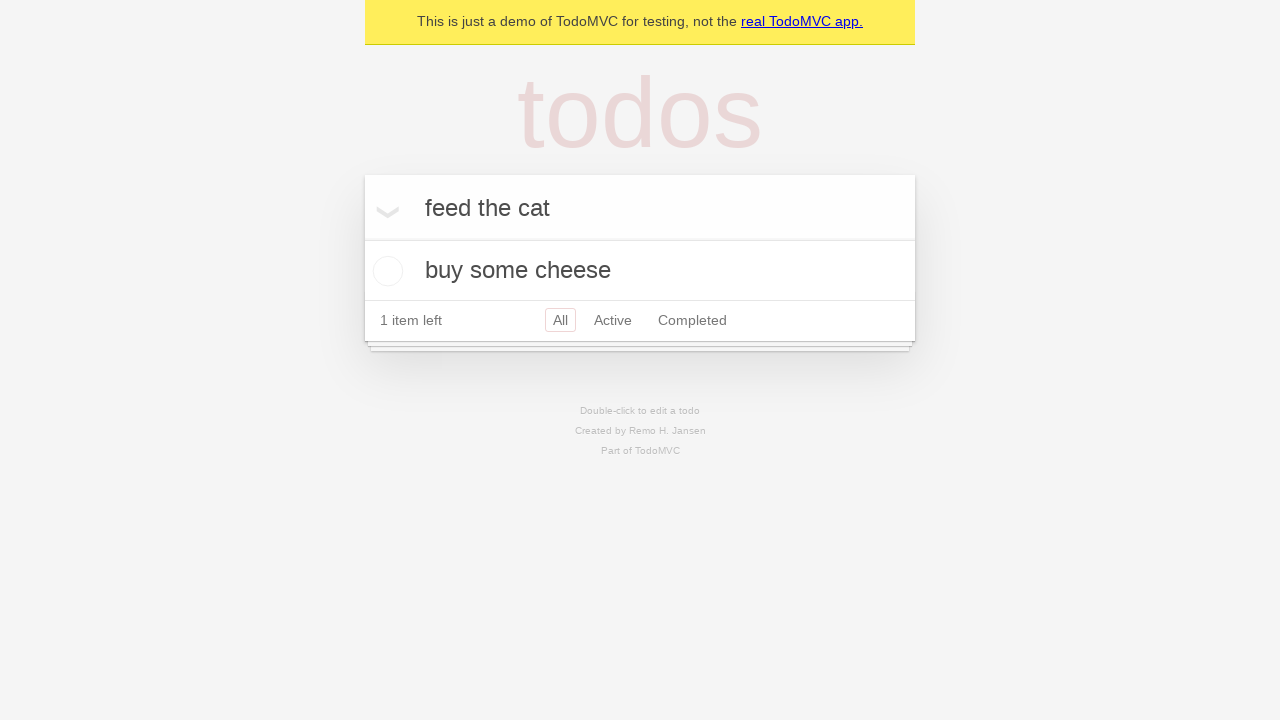

Pressed Enter to create todo 'feed the cat' on internal:attr=[placeholder="What needs to be done?"i]
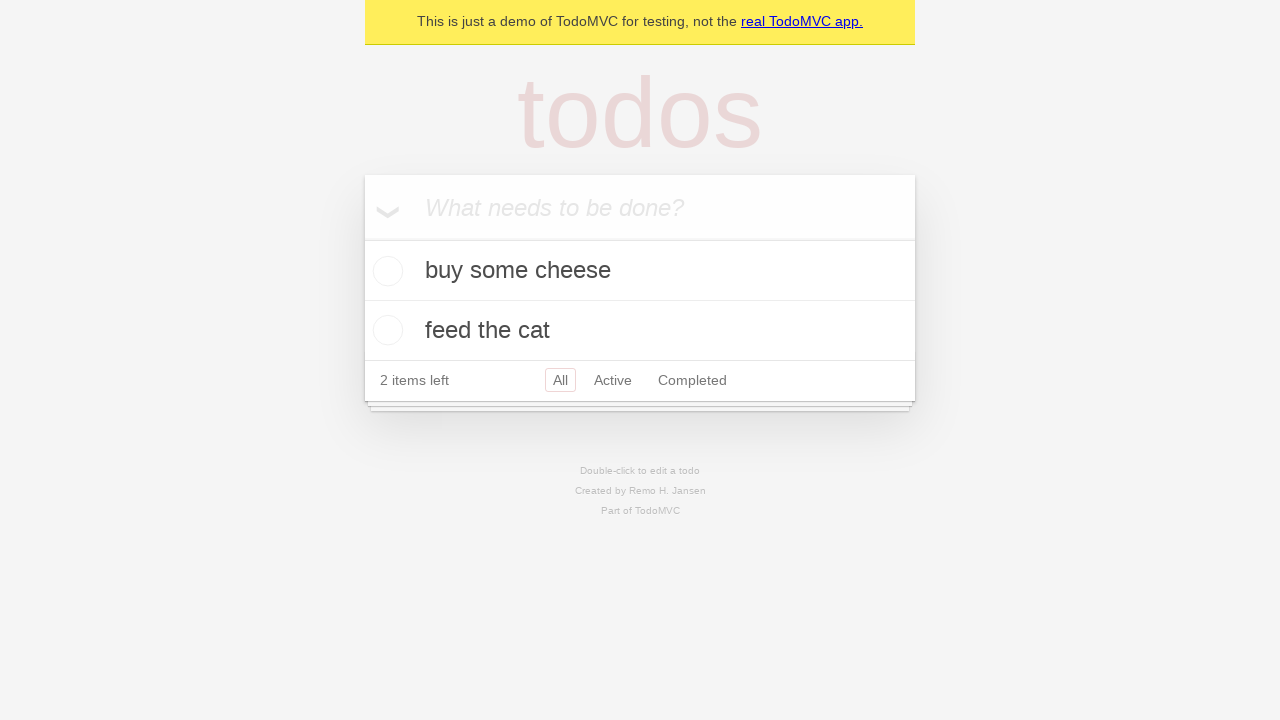

Filled todo input with 'book a doctors appointment' on internal:attr=[placeholder="What needs to be done?"i]
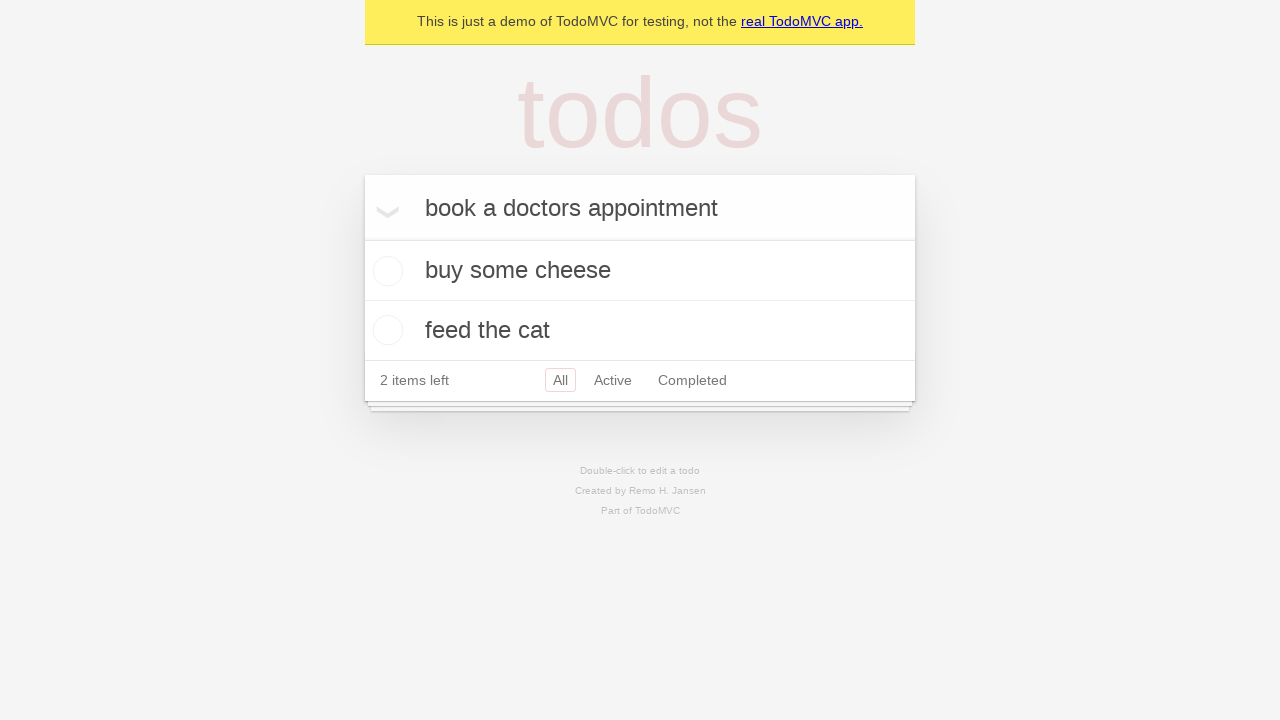

Pressed Enter to create todo 'book a doctors appointment' on internal:attr=[placeholder="What needs to be done?"i]
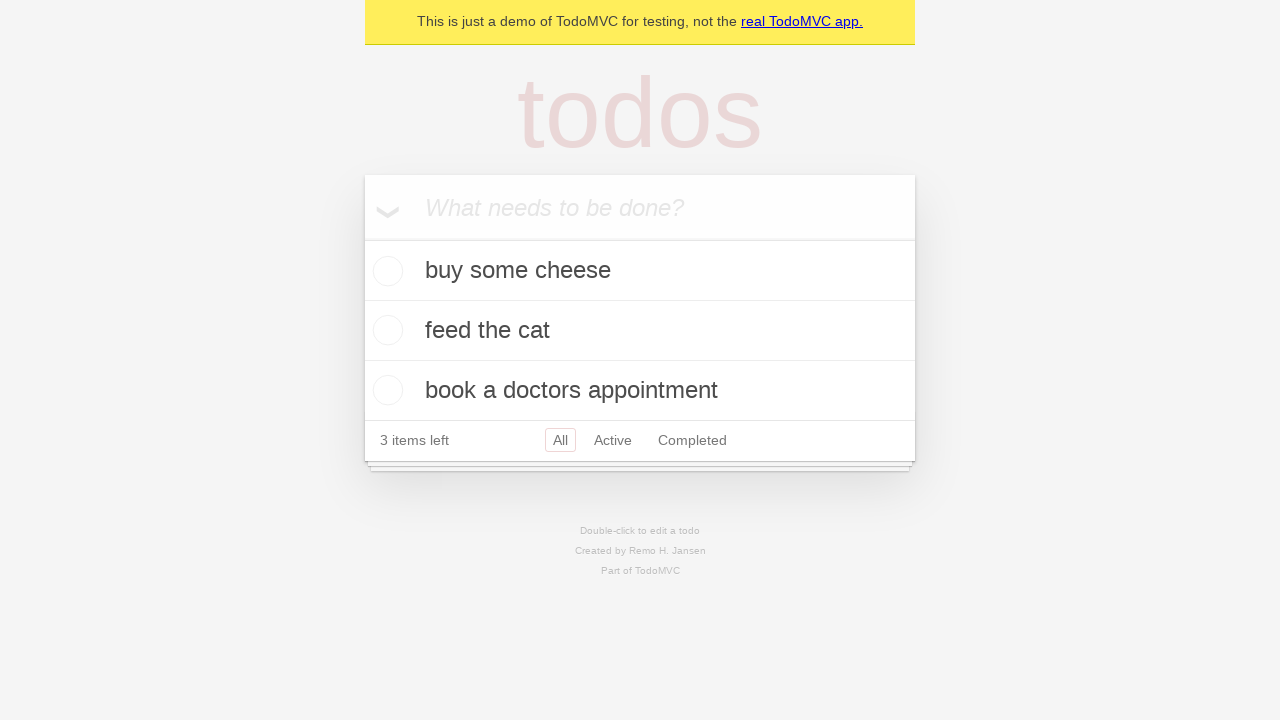

All 3 todo items loaded
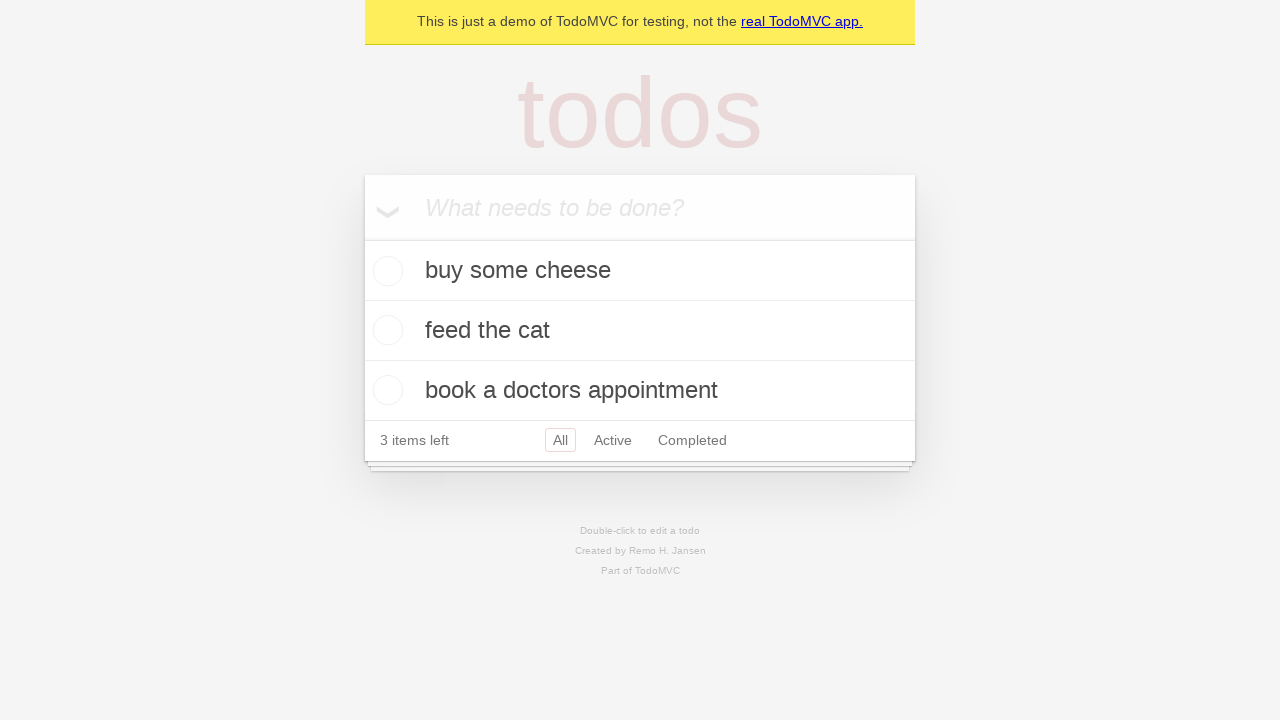

Checked the second todo item as completed at (385, 330) on internal:testid=[data-testid="todo-item"s] >> nth=1 >> internal:role=checkbox
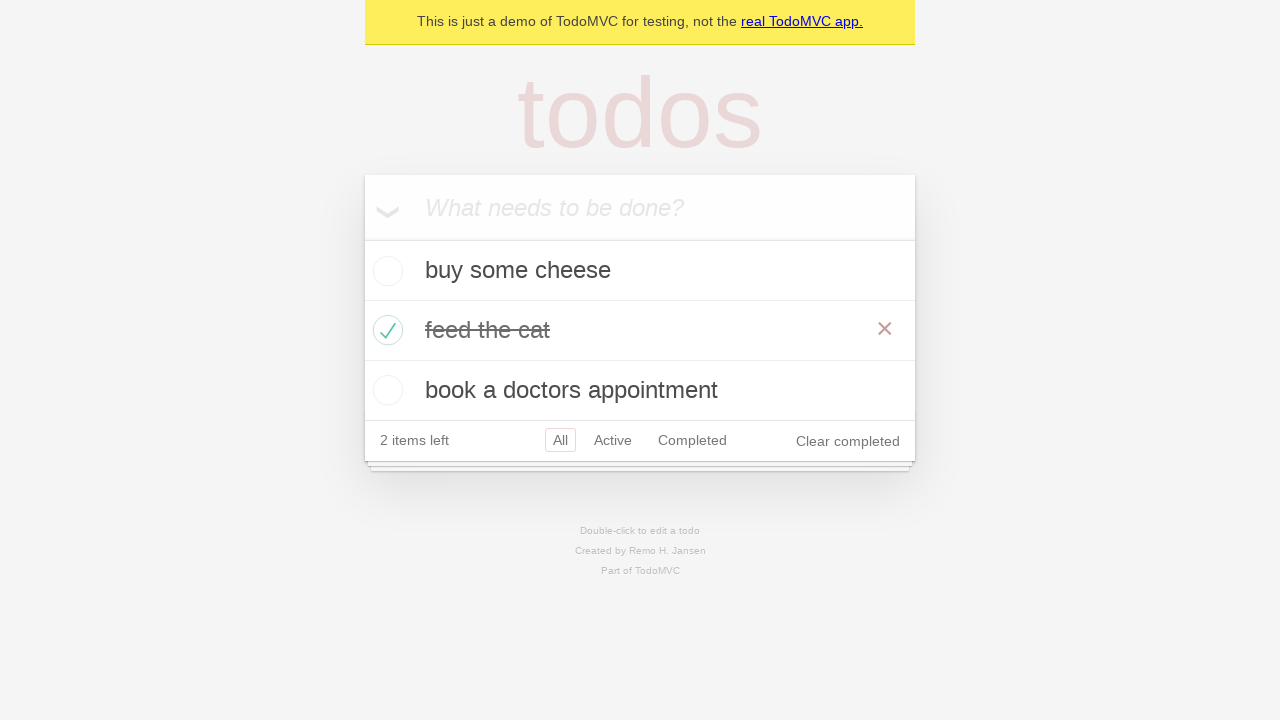

Clicked Completed filter to display only completed items at (692, 440) on internal:role=link[name="Completed"i]
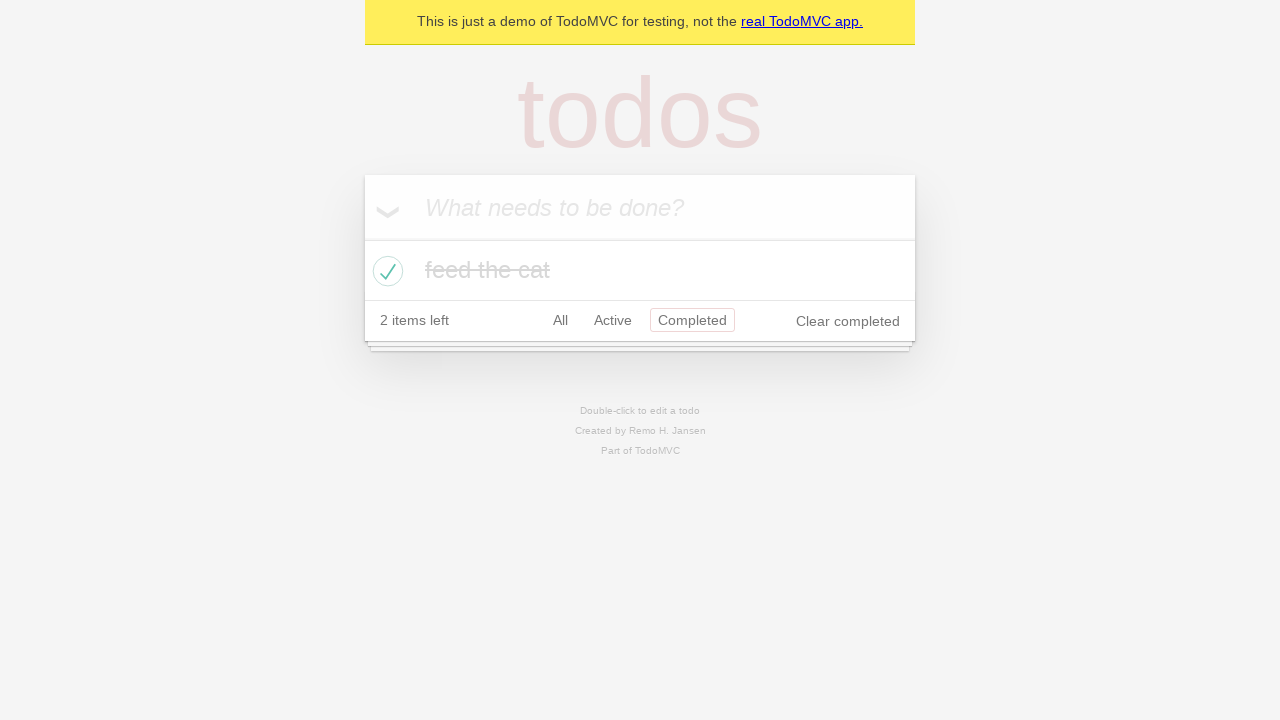

Filtered view now displays only 1 completed item
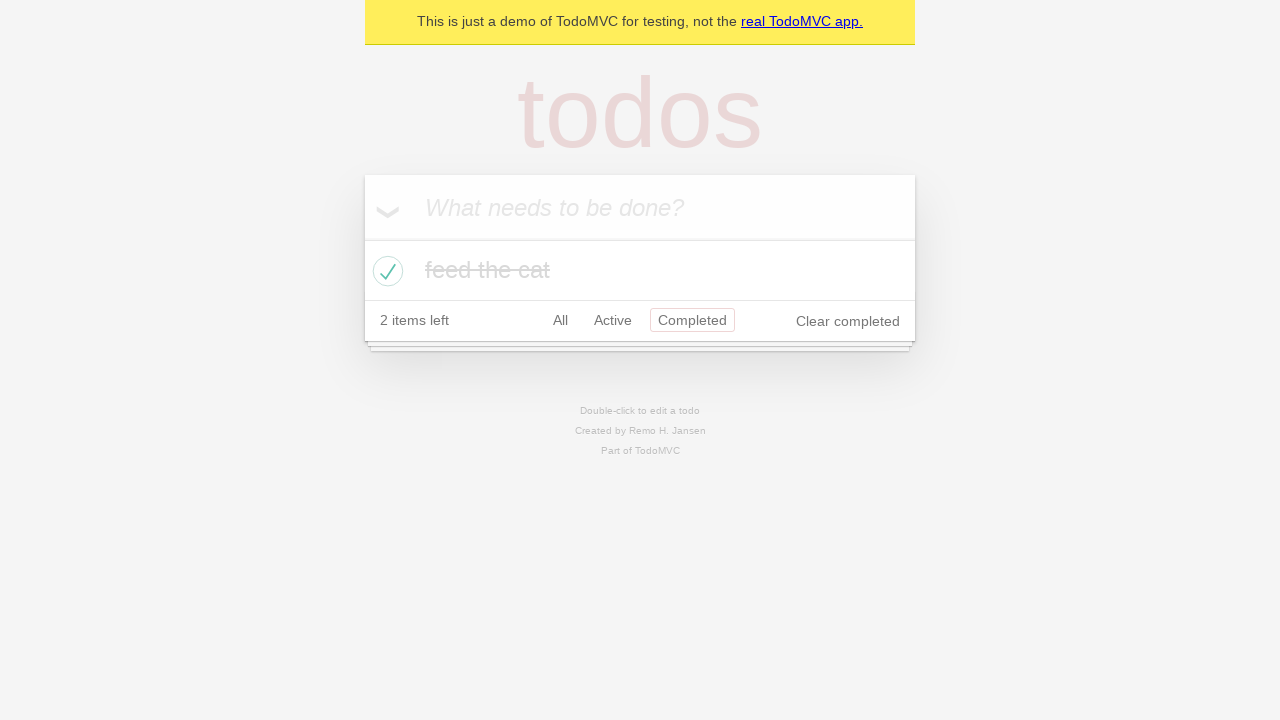

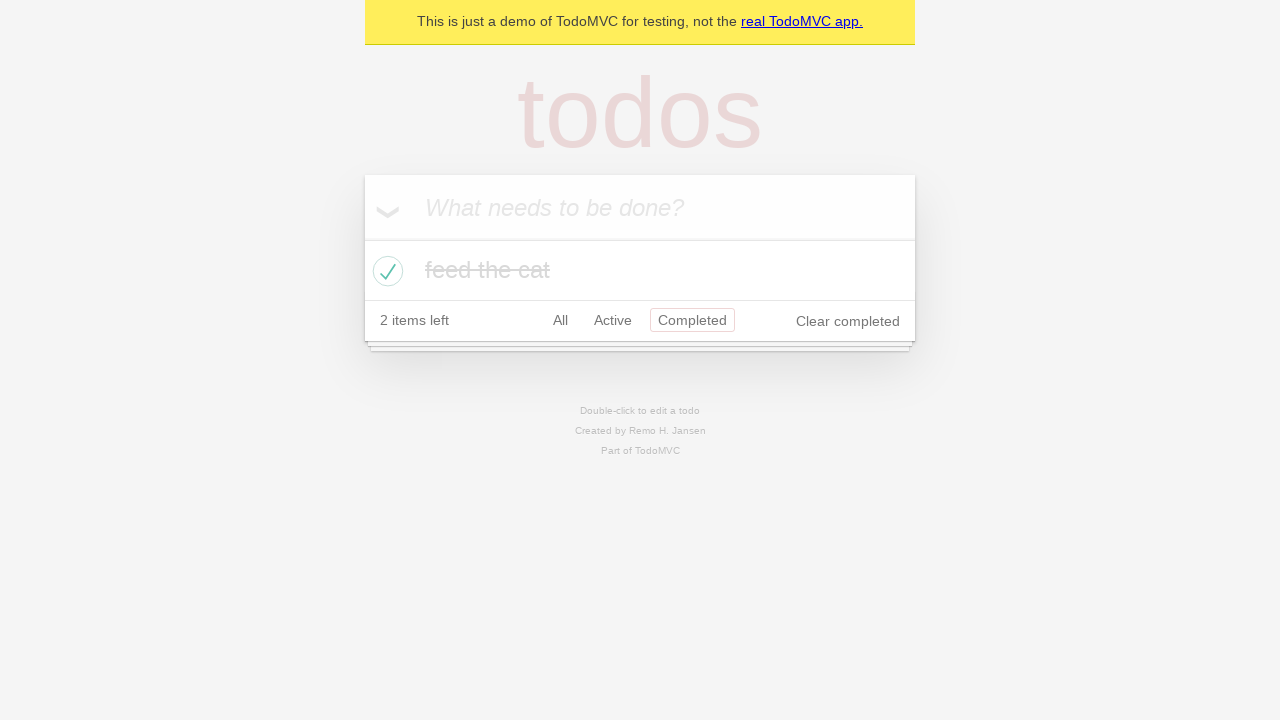